Tests dynamic content loading by clicking start button, waiting for loading indicator to disappear, and verifying "Hello World!" text is displayed.

Starting URL: https://automationfc.github.io/dynamic-loading/

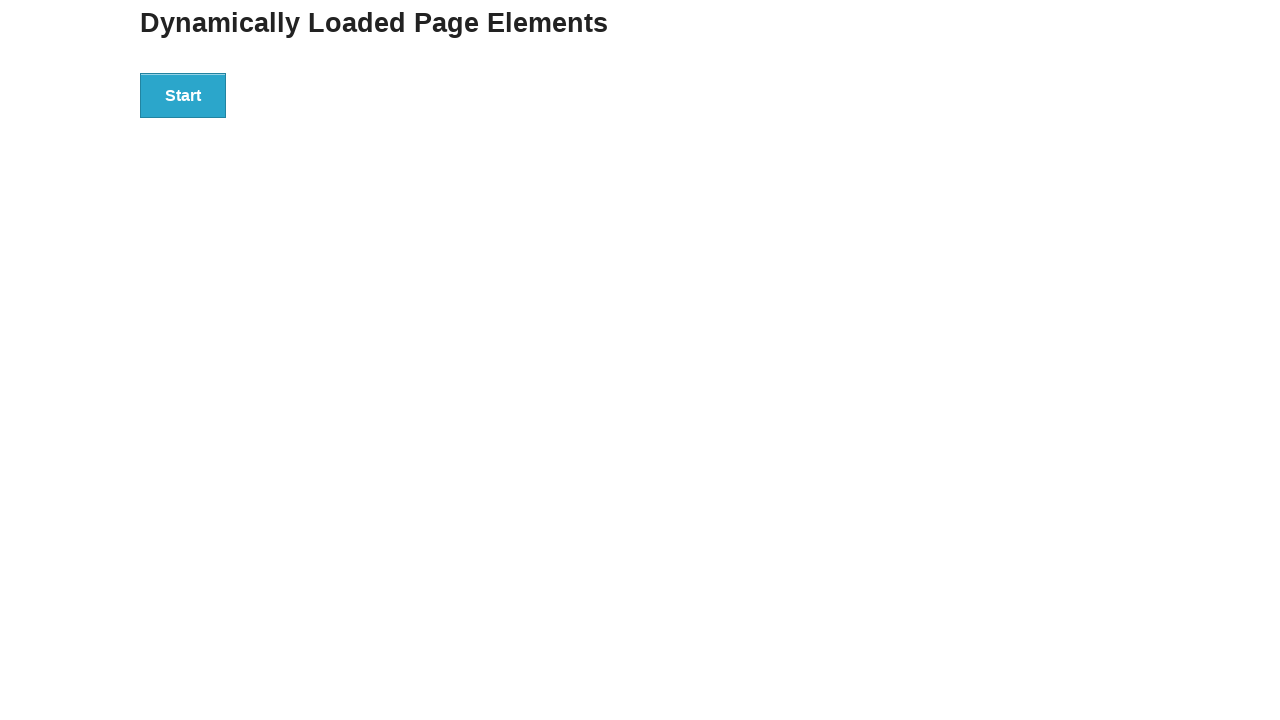

Clicked start button to initiate dynamic content loading at (183, 95) on div.example button
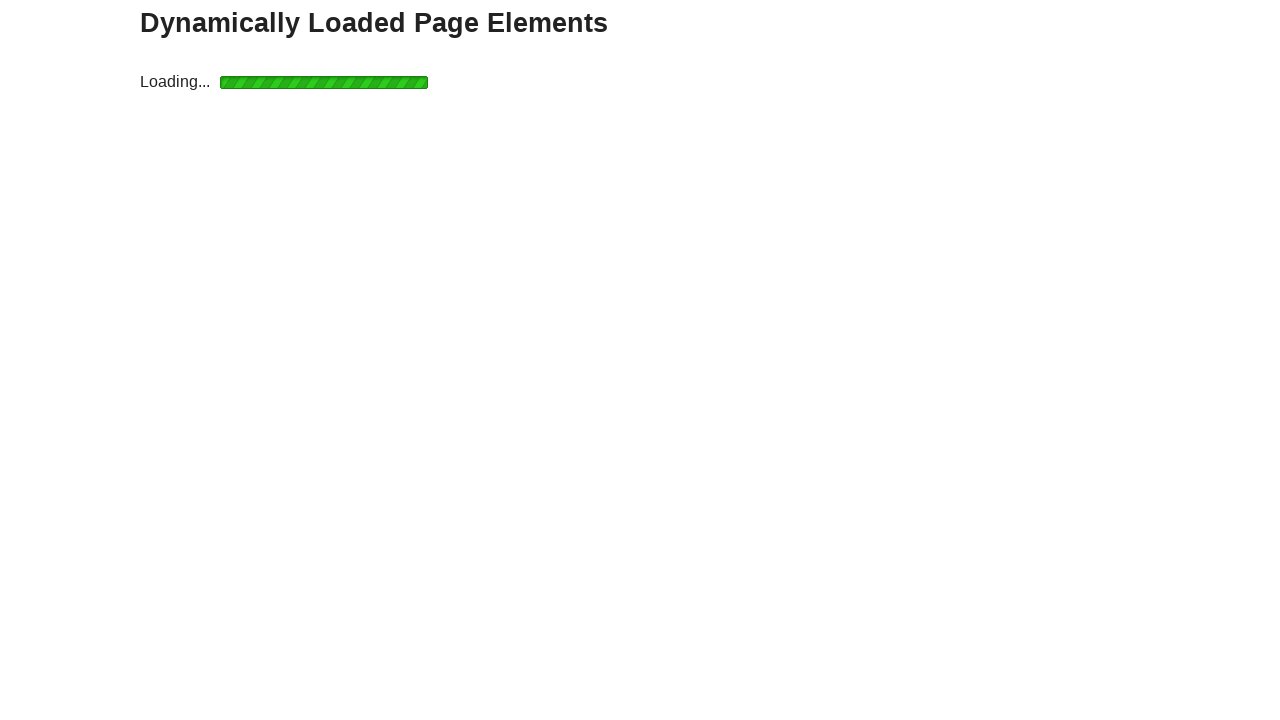

Waited for result text to become visible
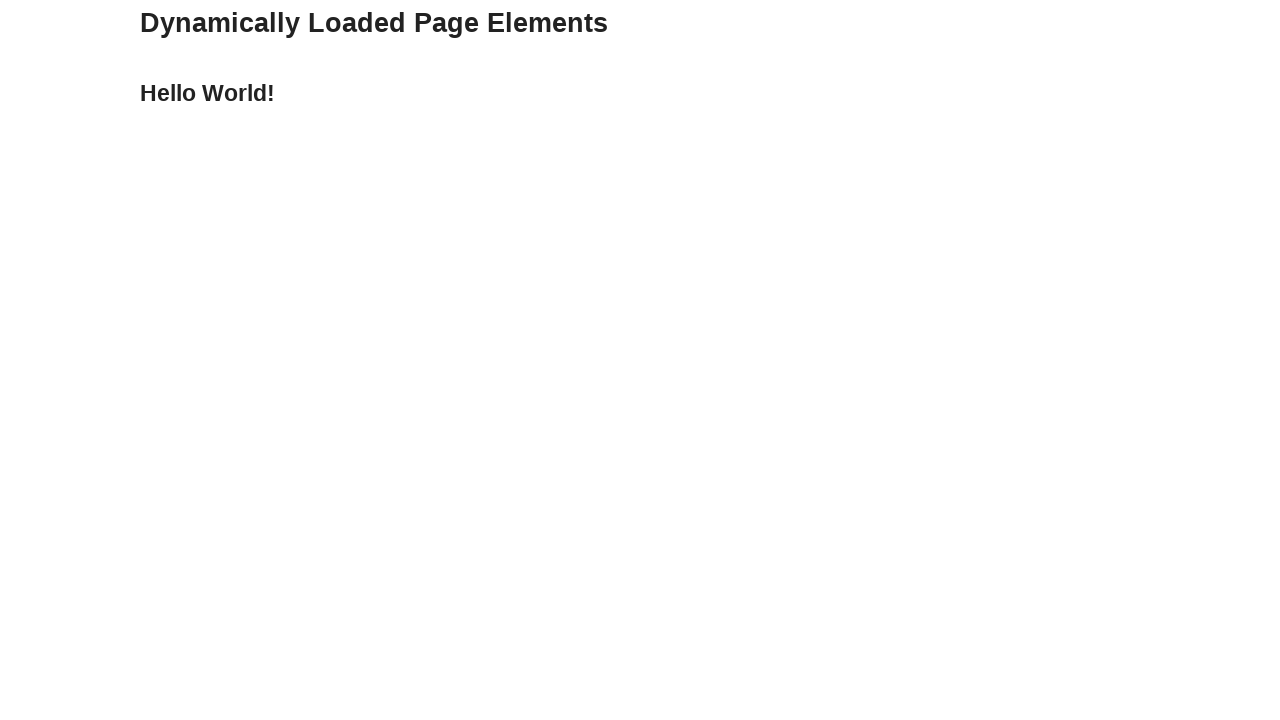

Located the result text element
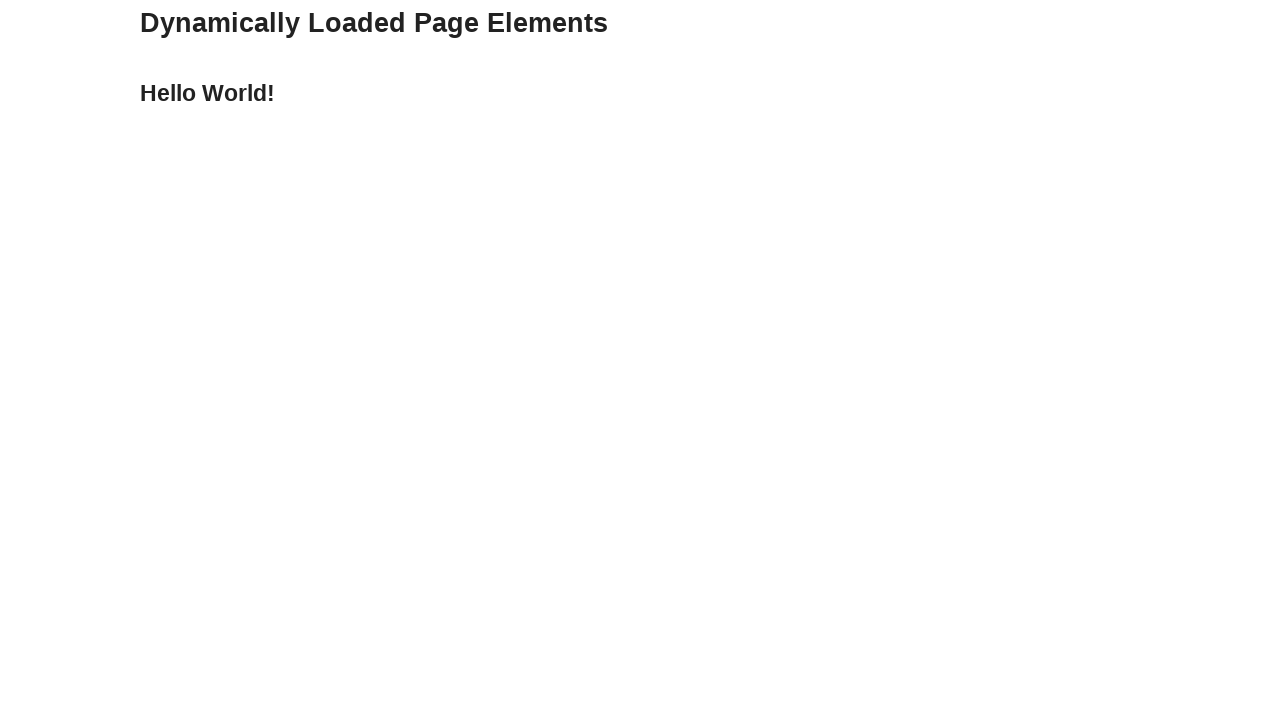

Verified result text displays 'Hello World!'
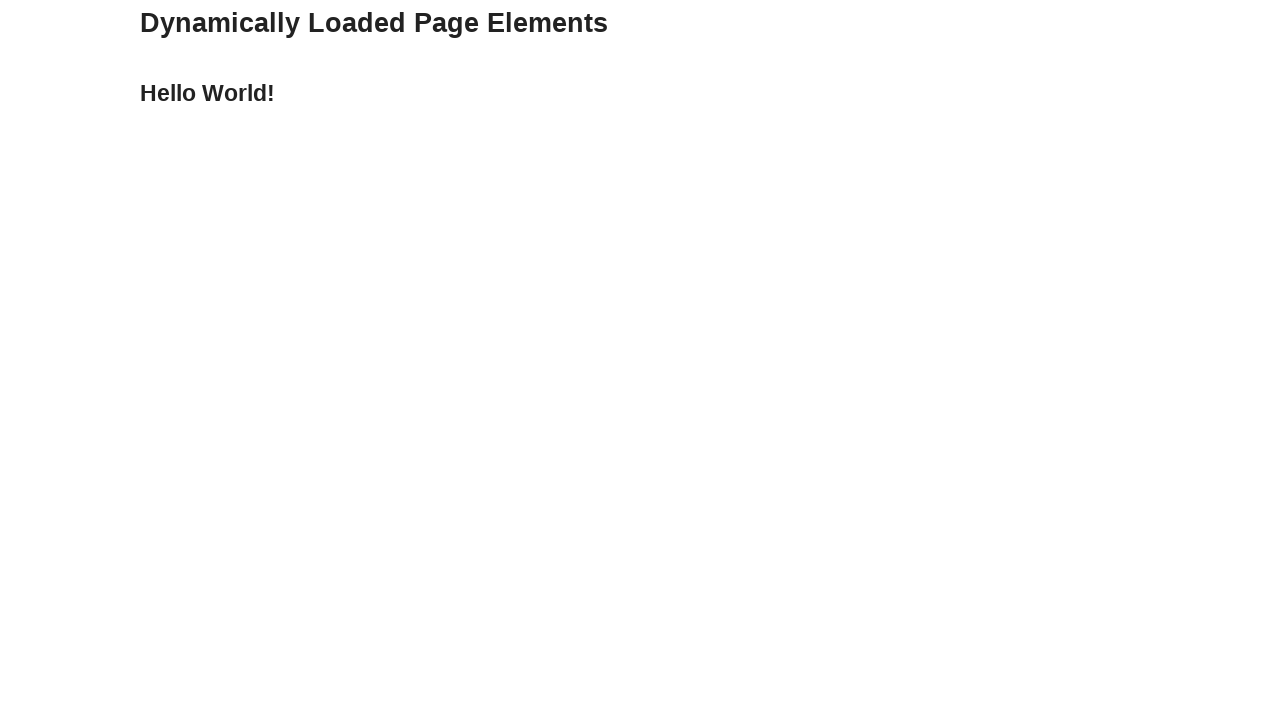

Waited for loading indicator to disappear
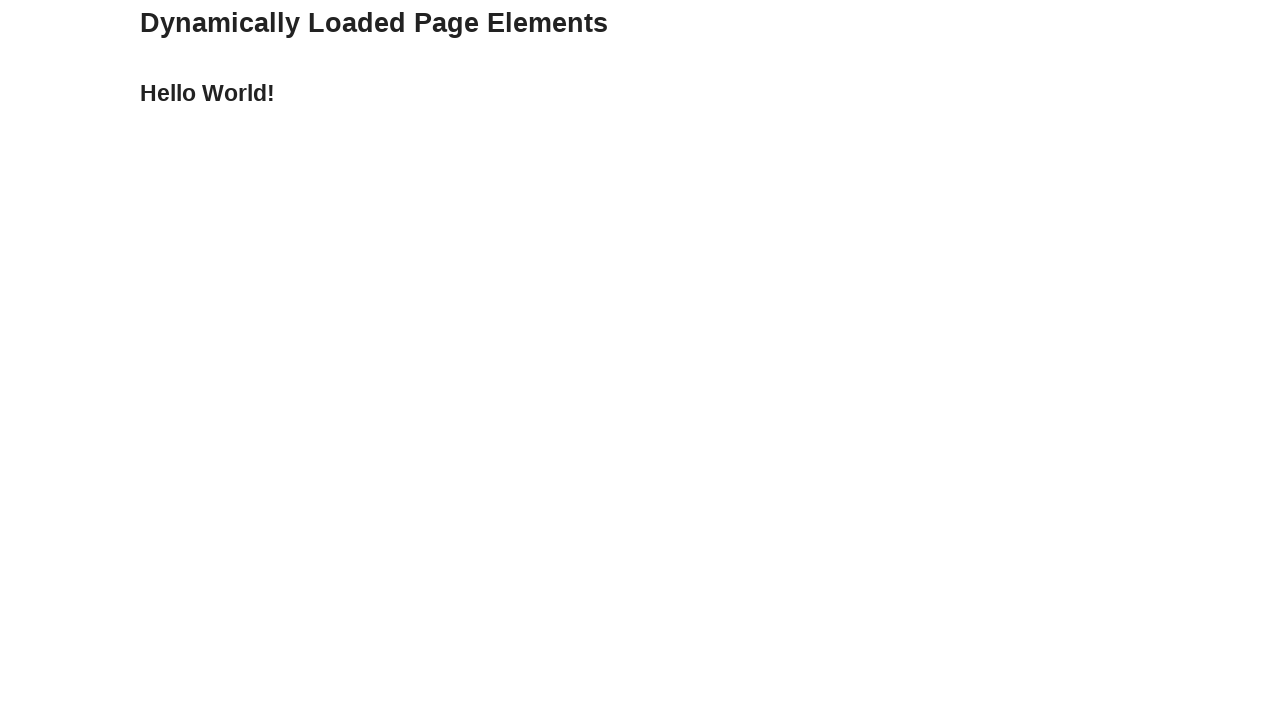

Verified result text still displays 'Hello World!' after loading completed
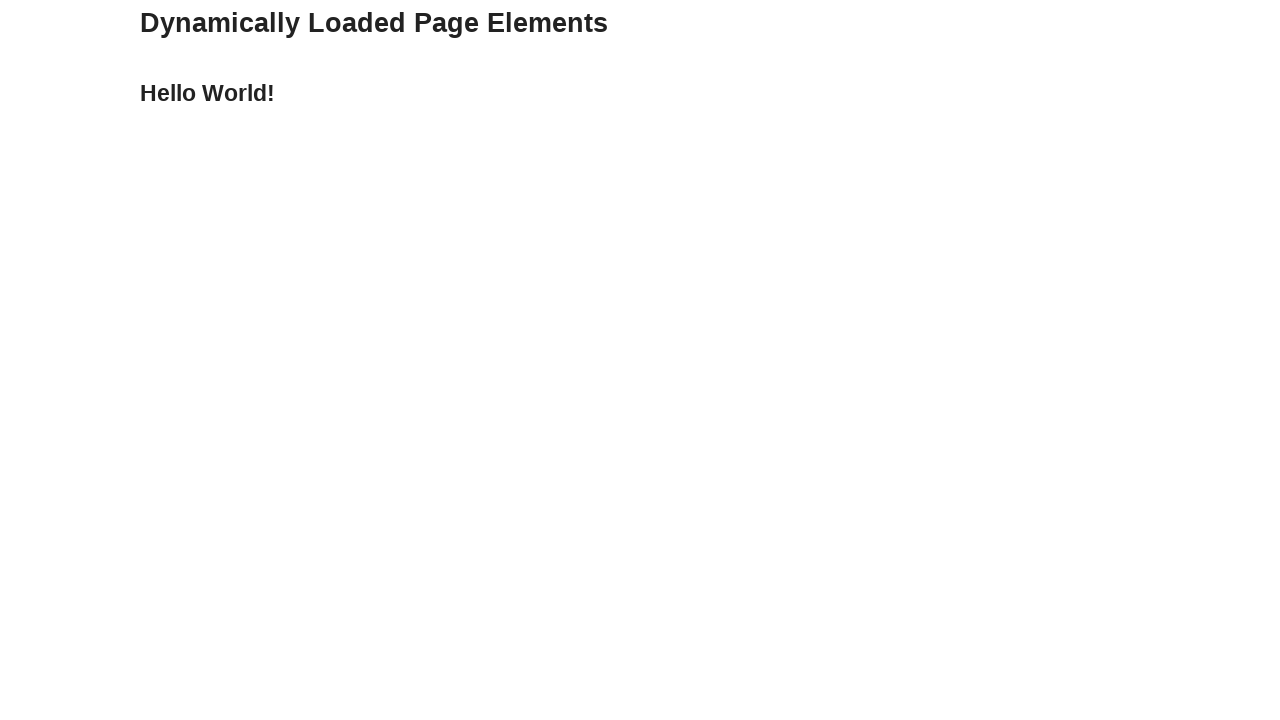

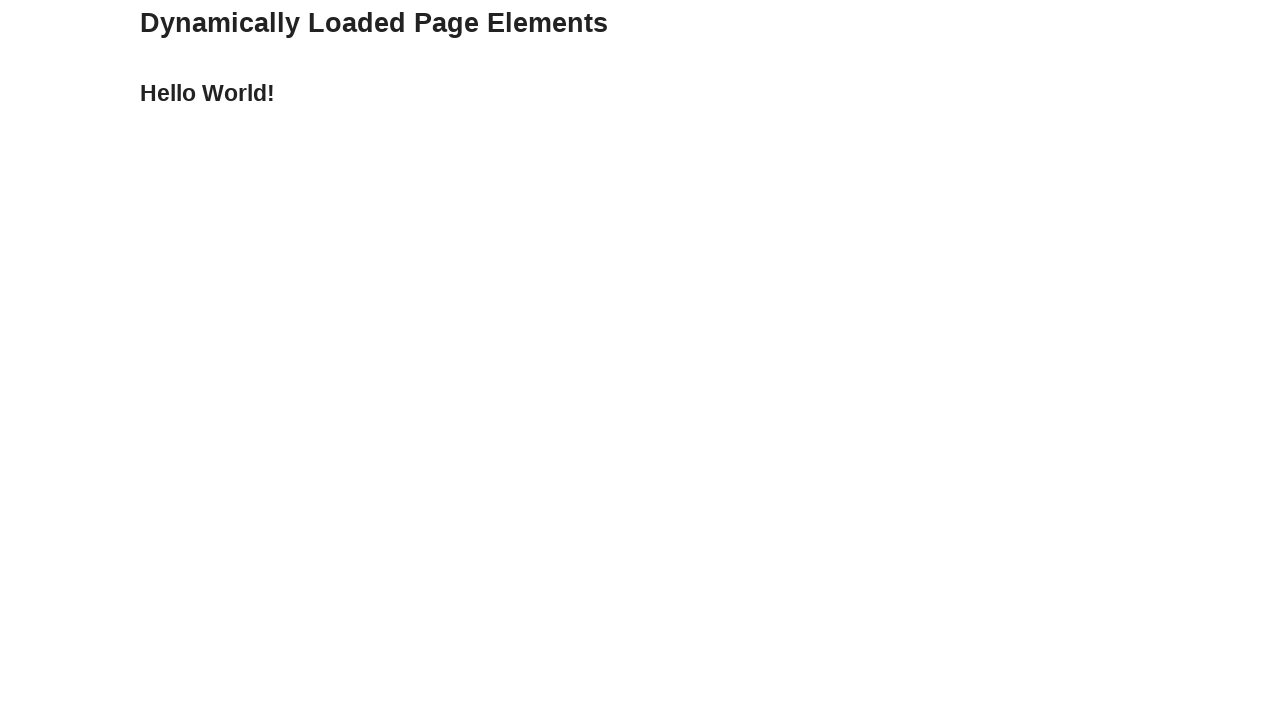